Tests handling a prompt dialog by entering text and dismissing

Starting URL: https://testpages.eviltester.com/styled/alerts/alert-test.html

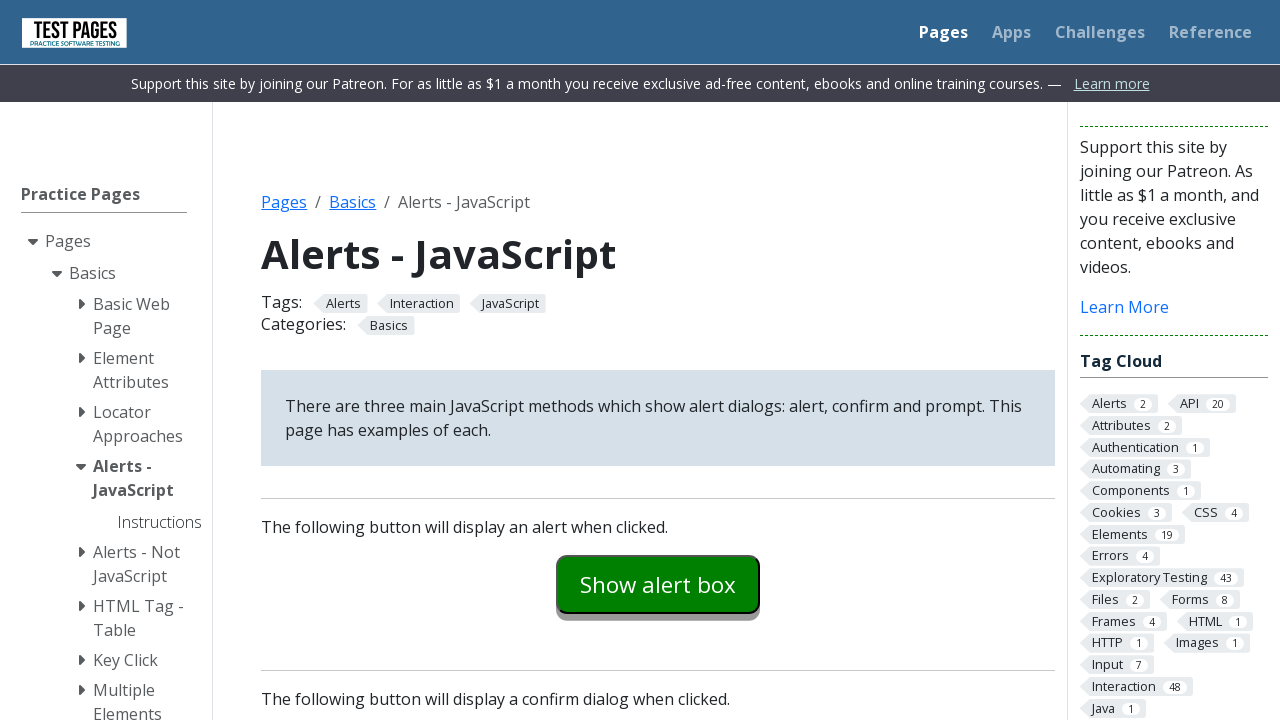

Set up dialog handler to dismiss prompts
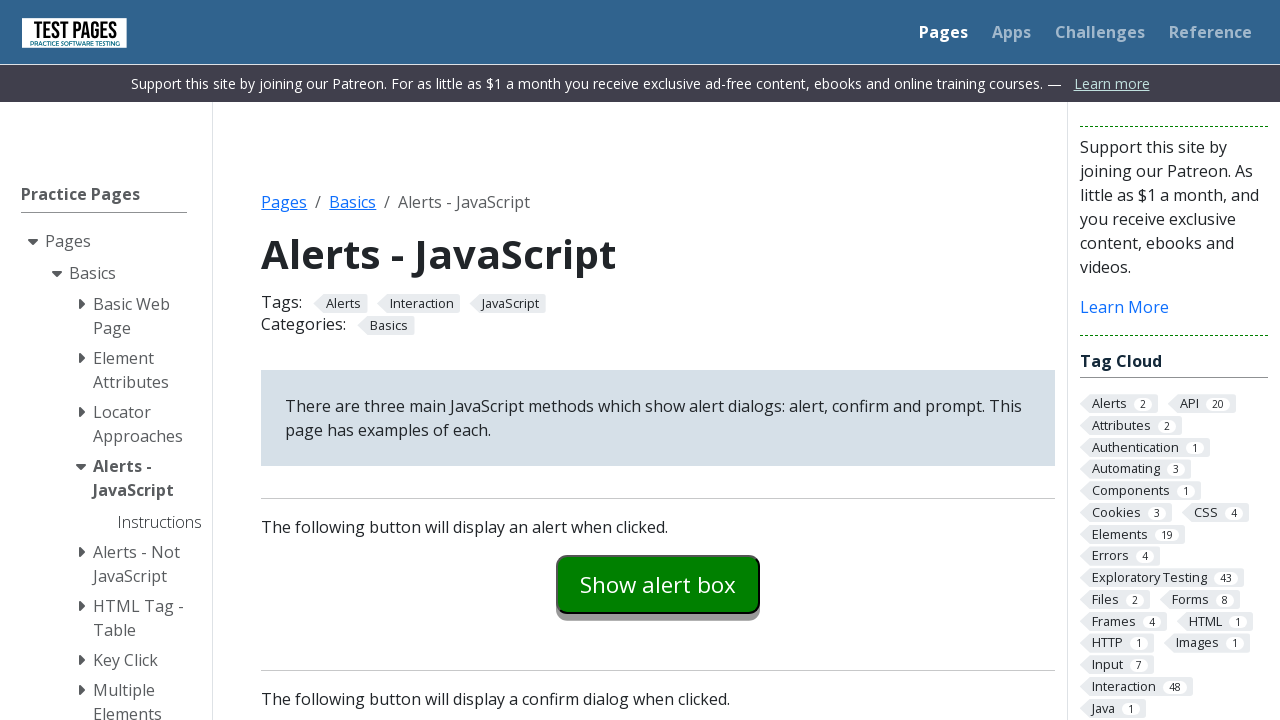

Clicked prompt example button at (658, 360) on #promptexample
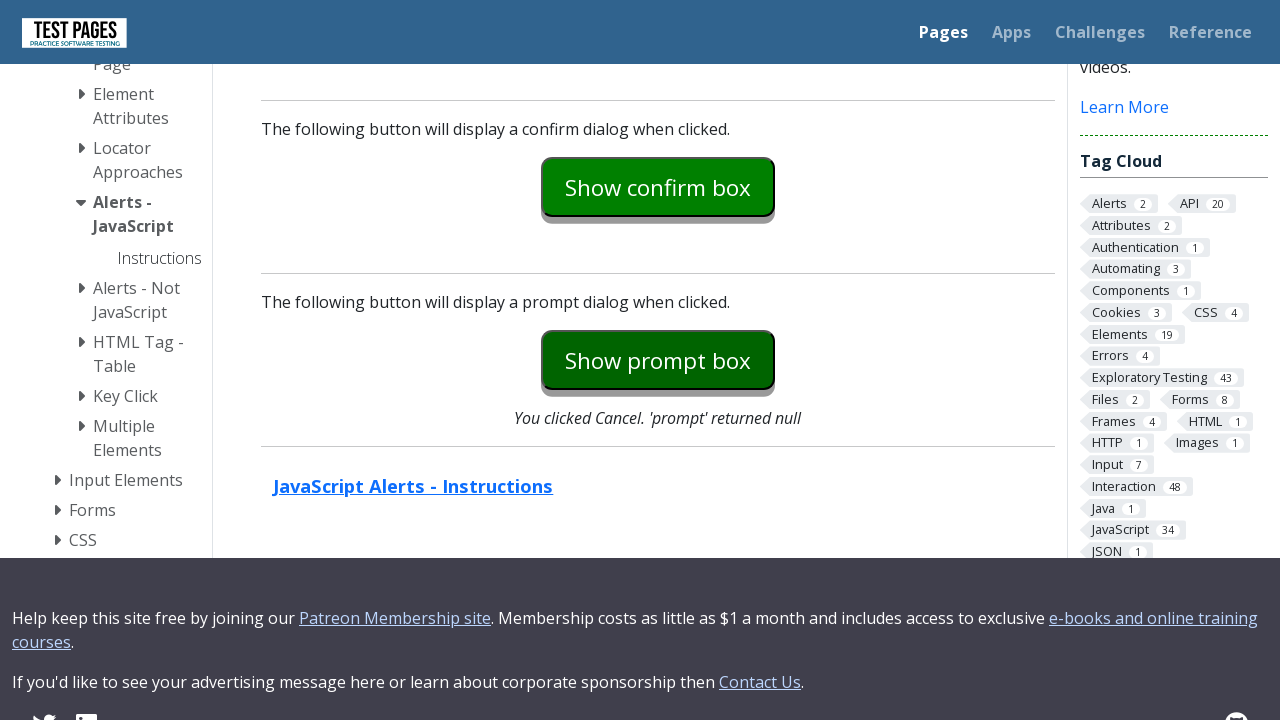

Prompt explanation message appeared after dismissing dialog
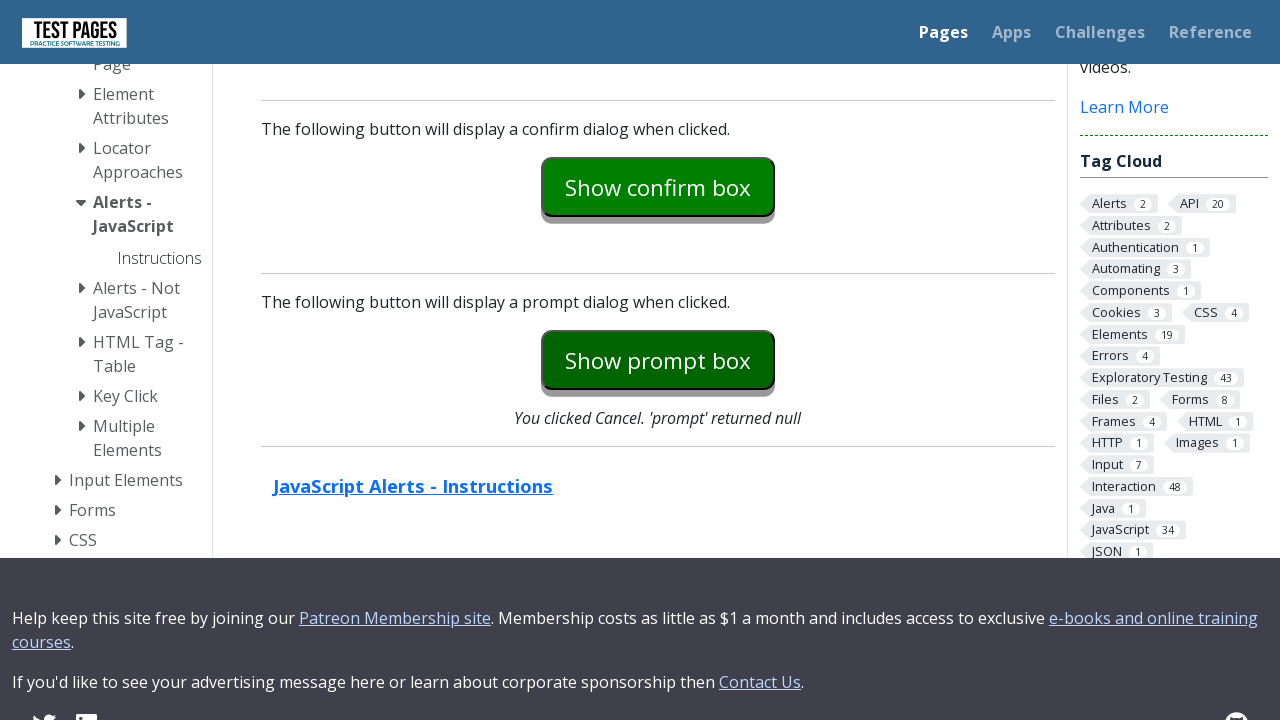

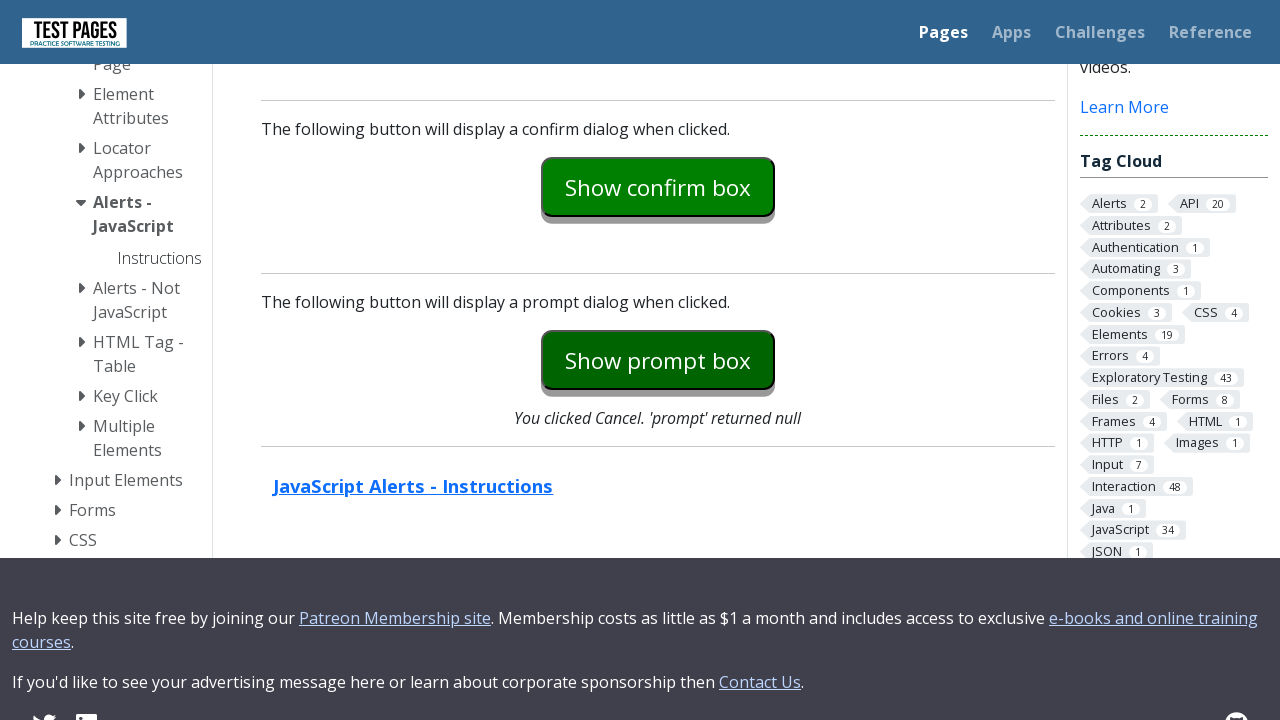